Tests the subscription functionality on the home page by entering an email address and clicking the subscribe button

Starting URL: https://automationexercise.com/

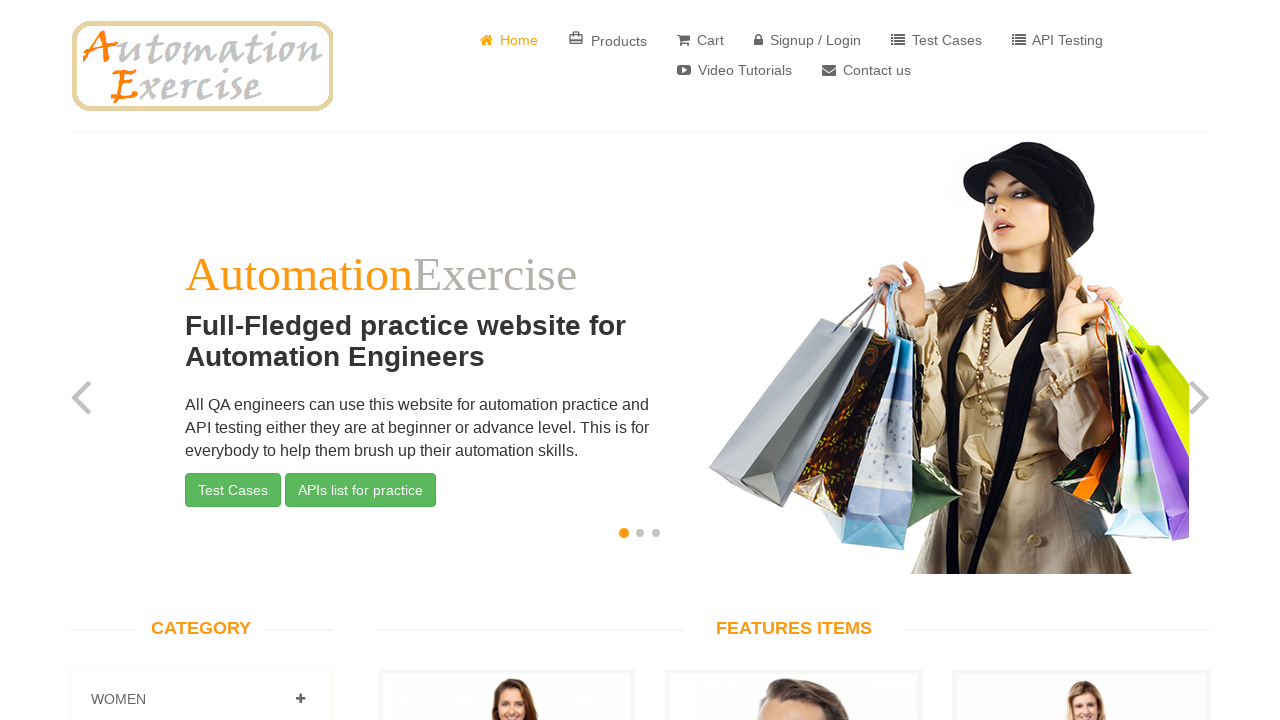

Filled subscription email field with 'subscriber_test@example.com' on #susbscribe_email
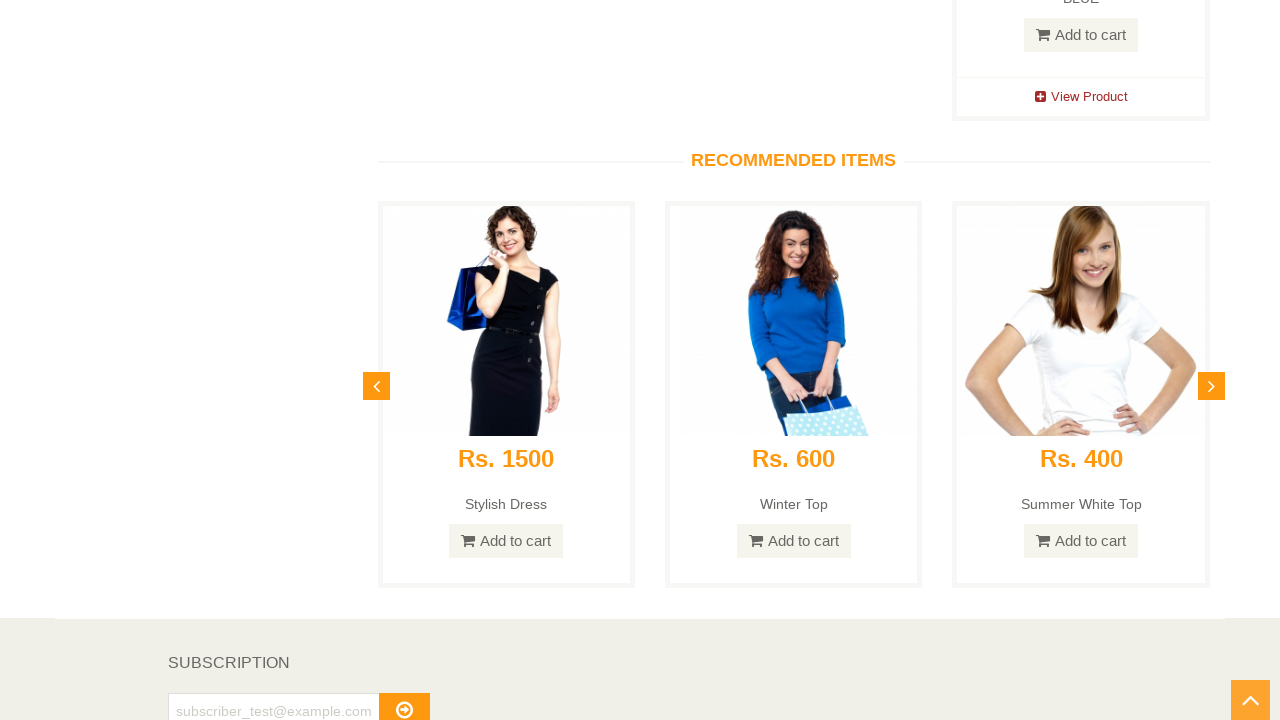

Clicked subscribe button at (404, 702) on button.btn.btn-default
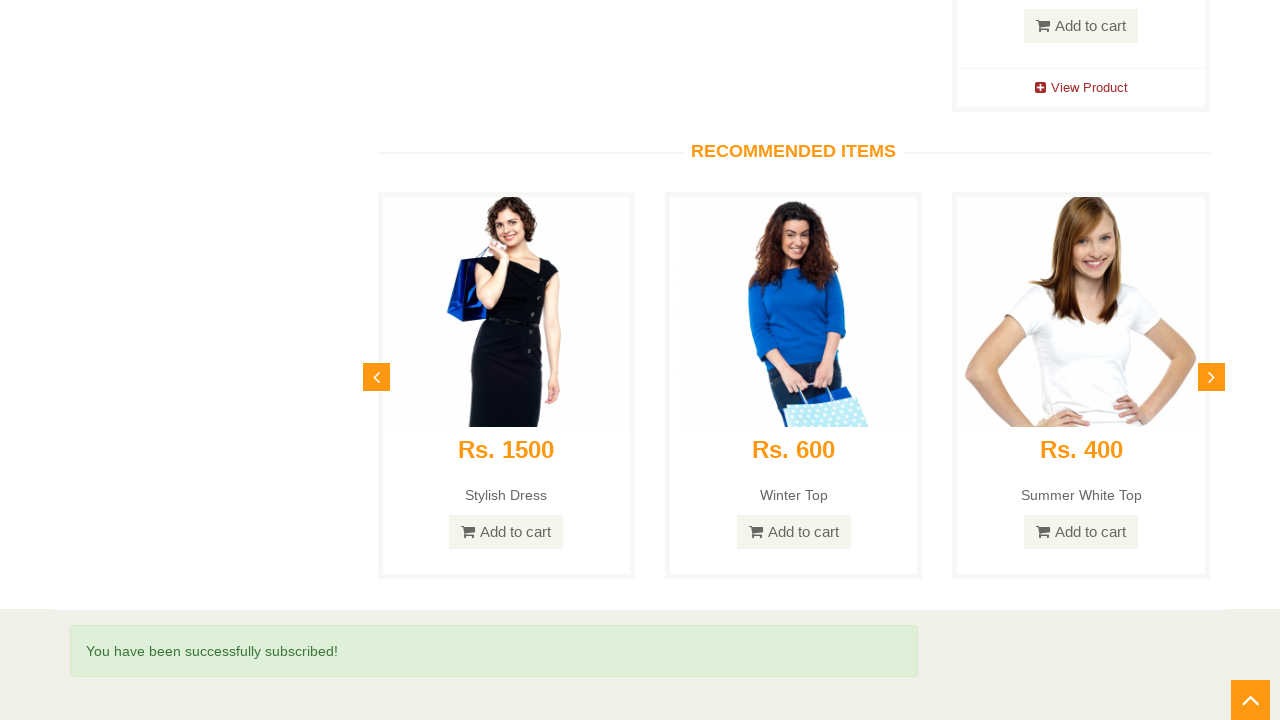

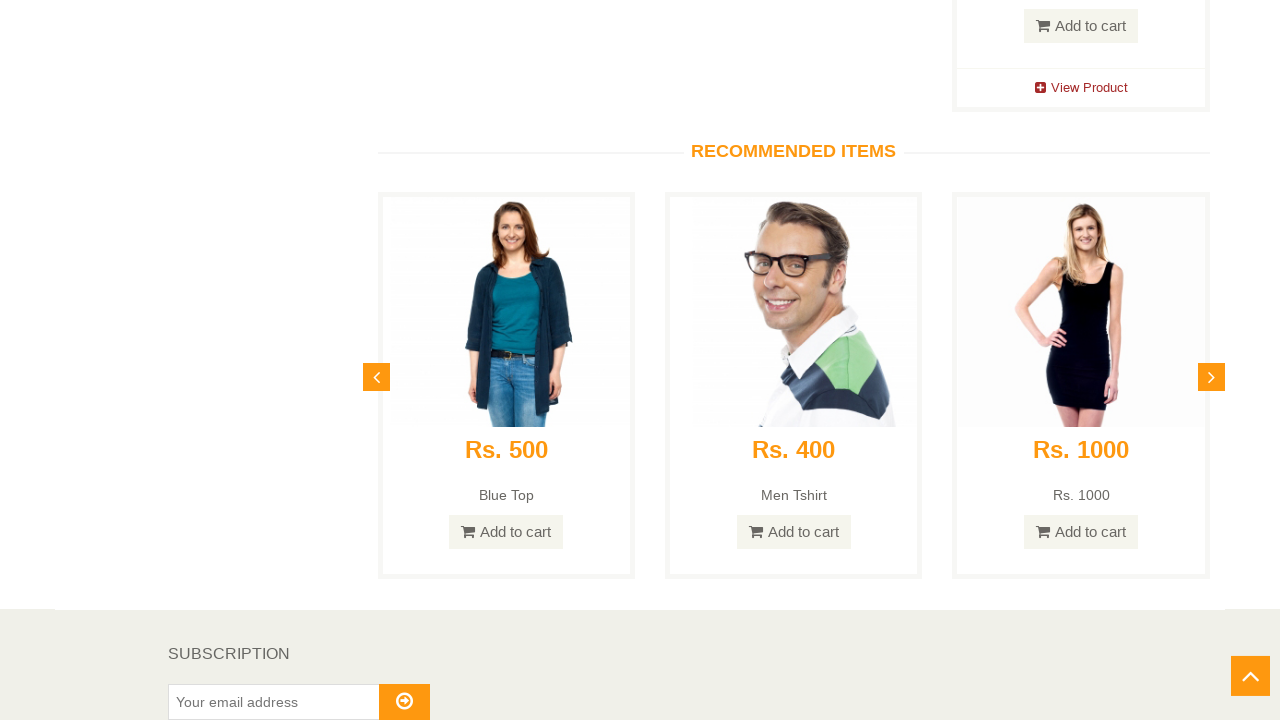